Navigates to the programming courses page and clicks on the Java courses section

Starting URL: https://skillfactory.ru/courses/programmirovanie

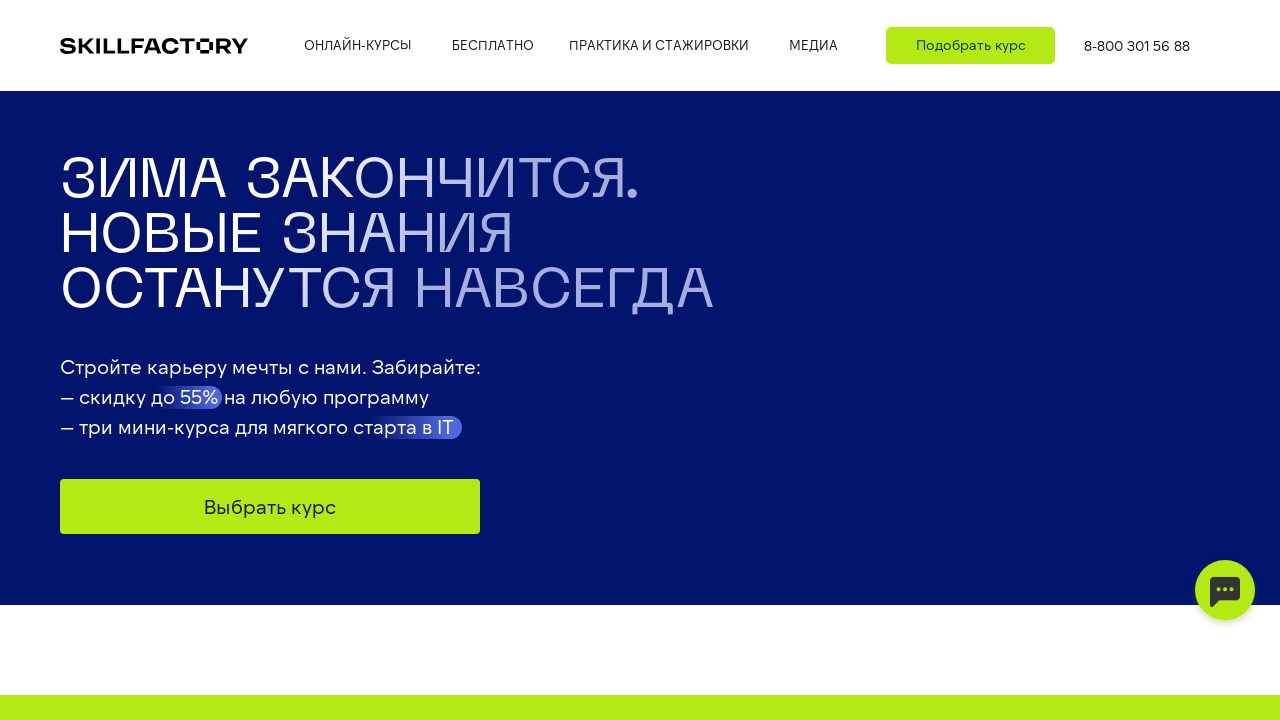

Navigated to programming courses page
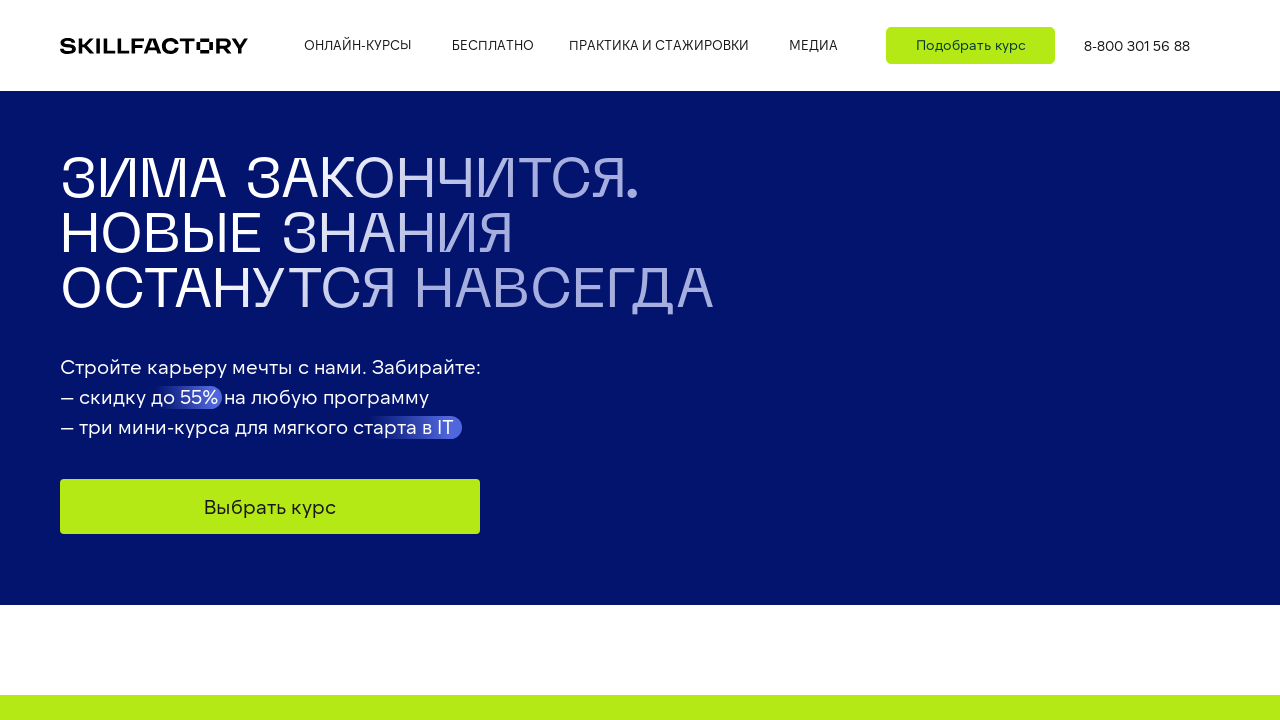

Clicked on Java courses section at (636, 360) on xpath=//div[@class='t396__elem tn-elem tn-elem__7492324981678946499402']
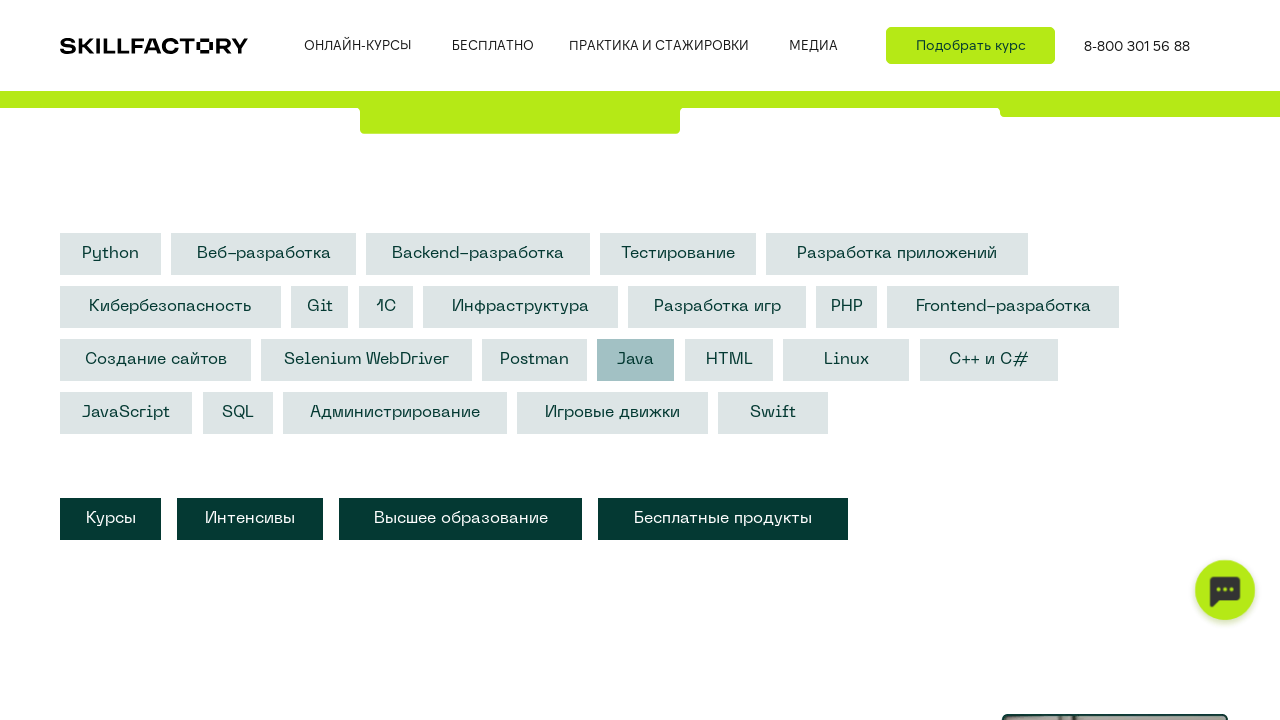

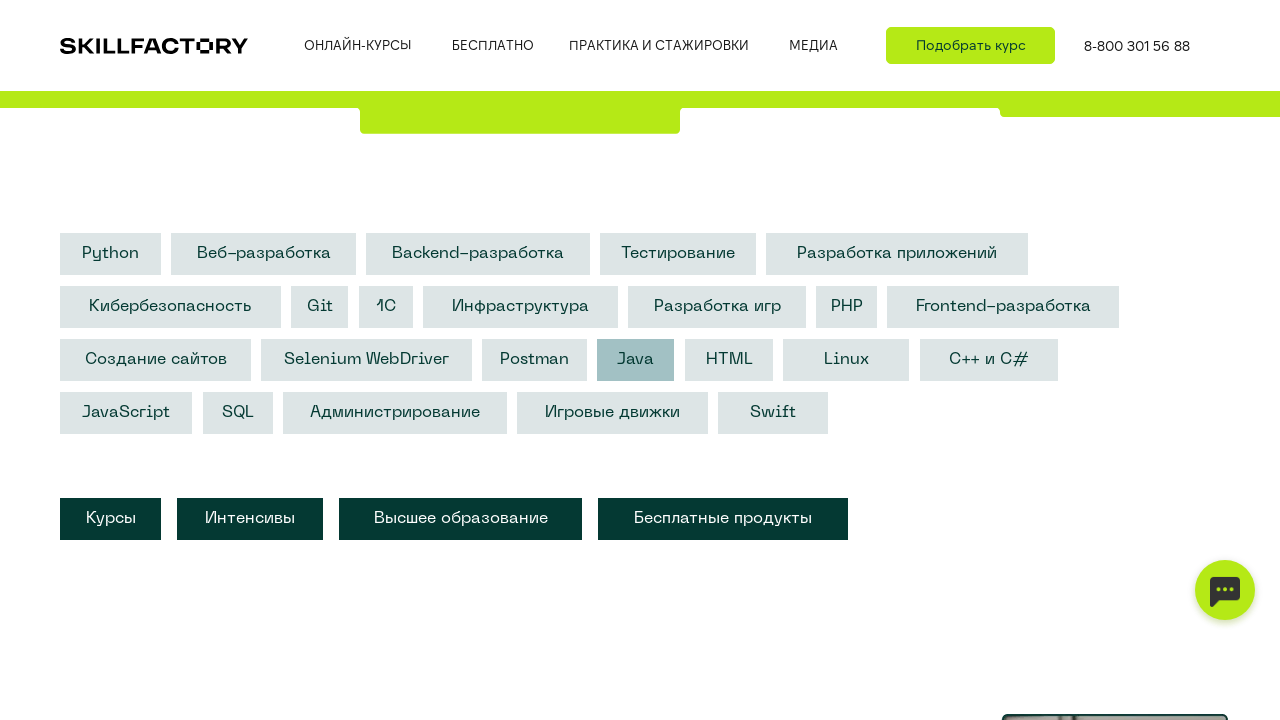